Navigates to SpiceJet homepage and verifies that a checkbox element is enabled/present on the page

Starting URL: https://www.spicejet.com/

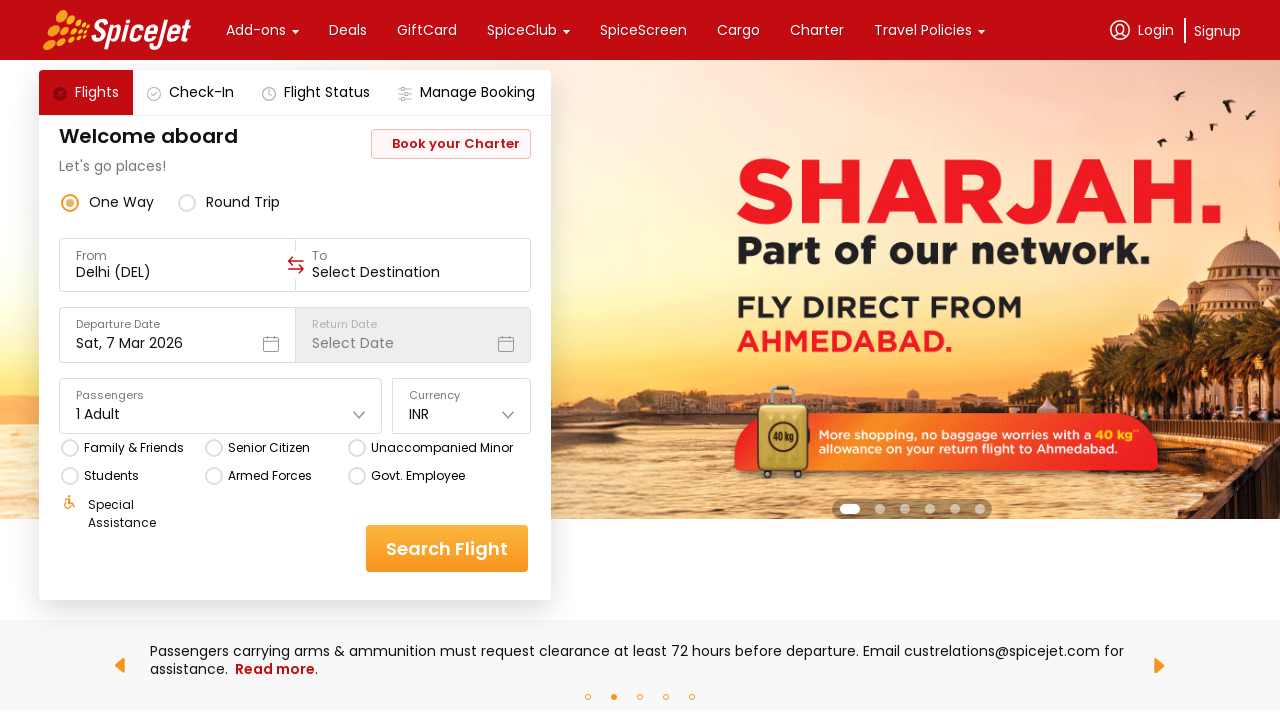

Navigated to SpiceJet homepage
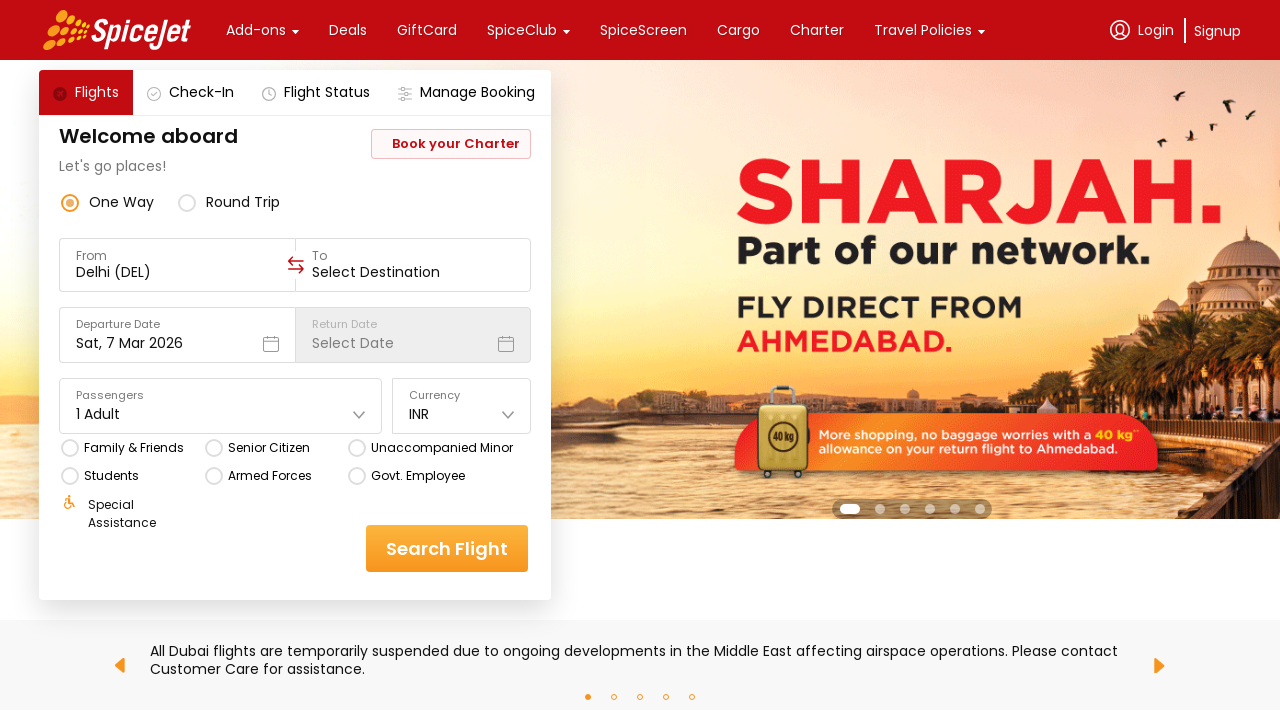

Located checkbox element on page
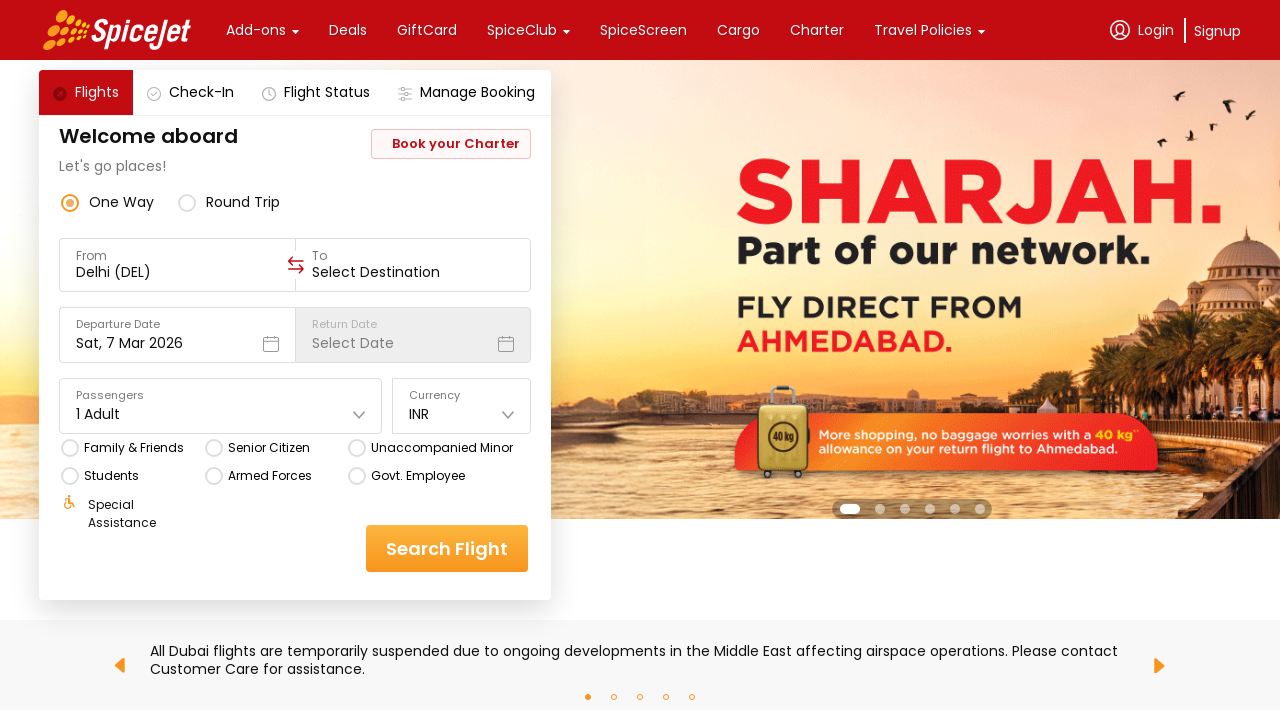

Checkbox element became visible
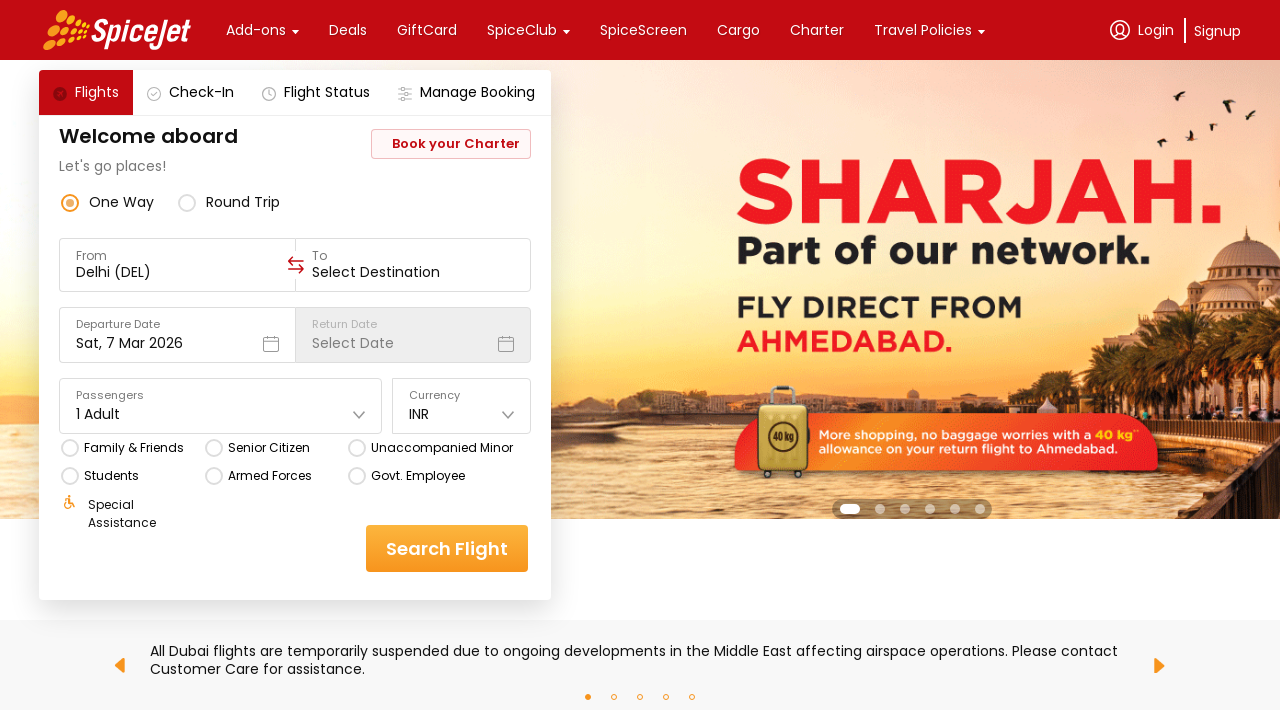

Verified checkbox is enabled: True
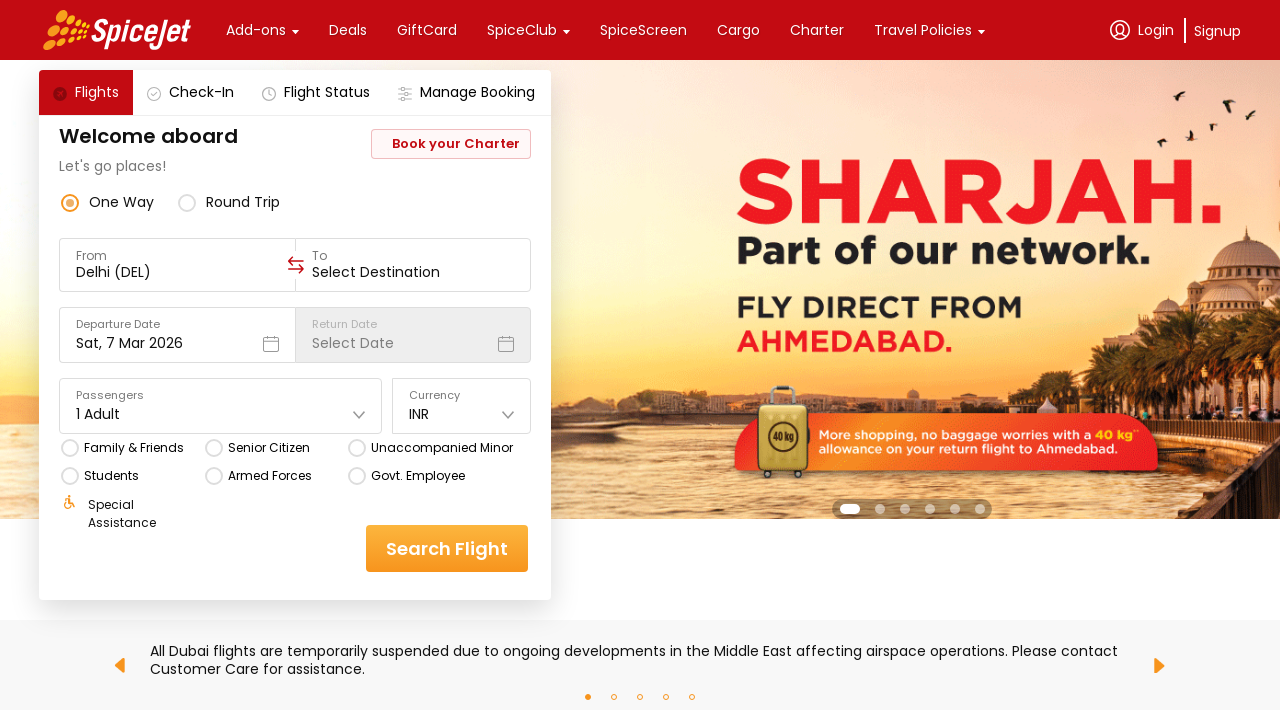

Printed checkbox status to console
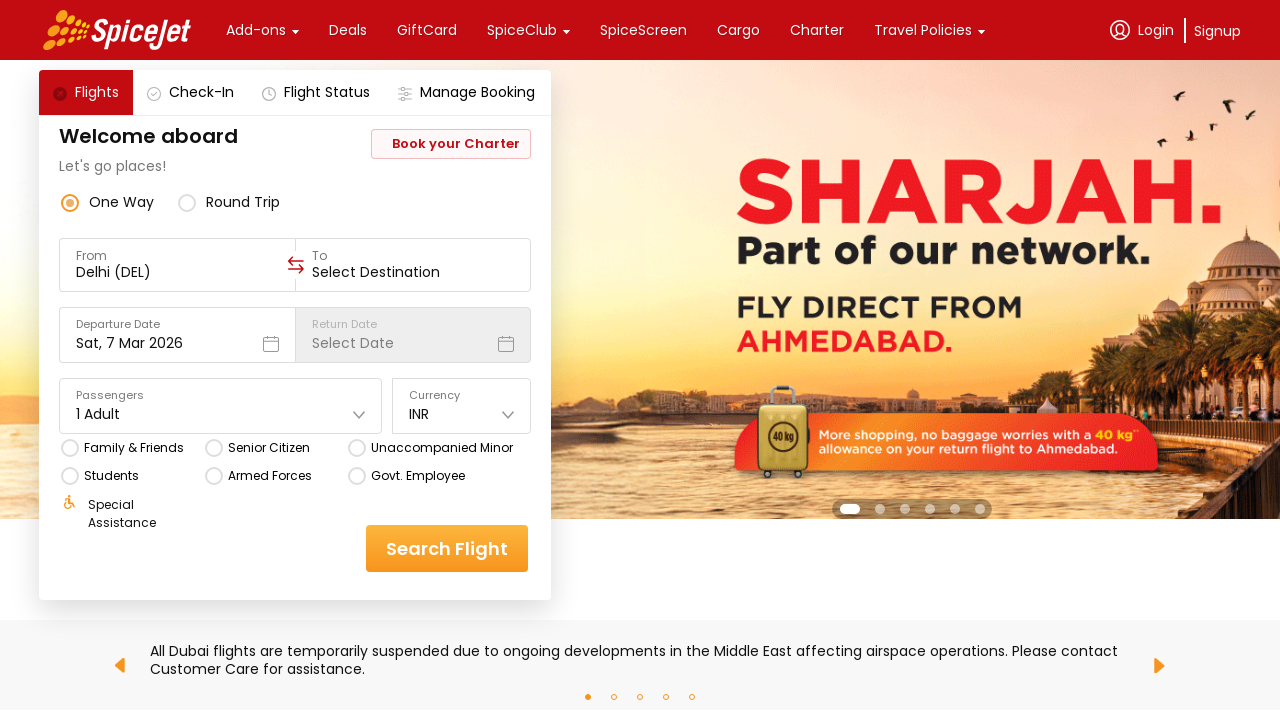

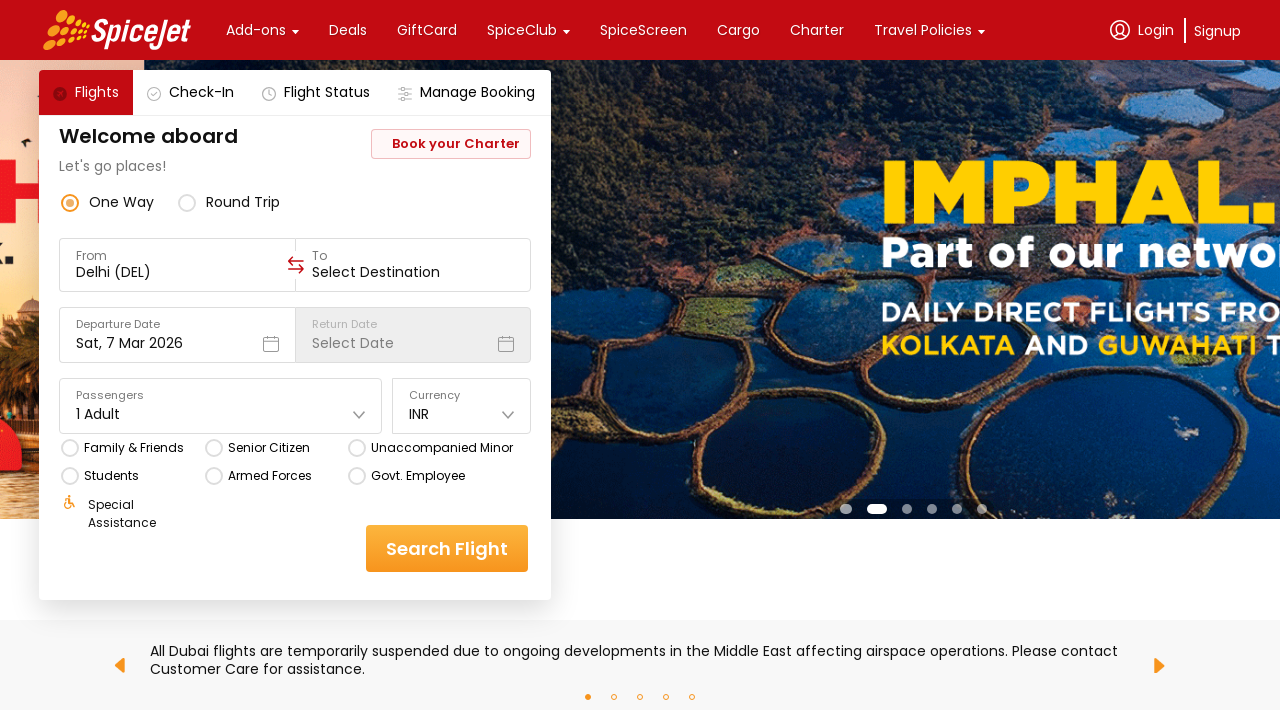